Tests the search functionality on a practice e-commerce site by typing a search query and verifying that the correct number of products are displayed

Starting URL: https://rahulshettyacademy.com/seleniumPractise/#/

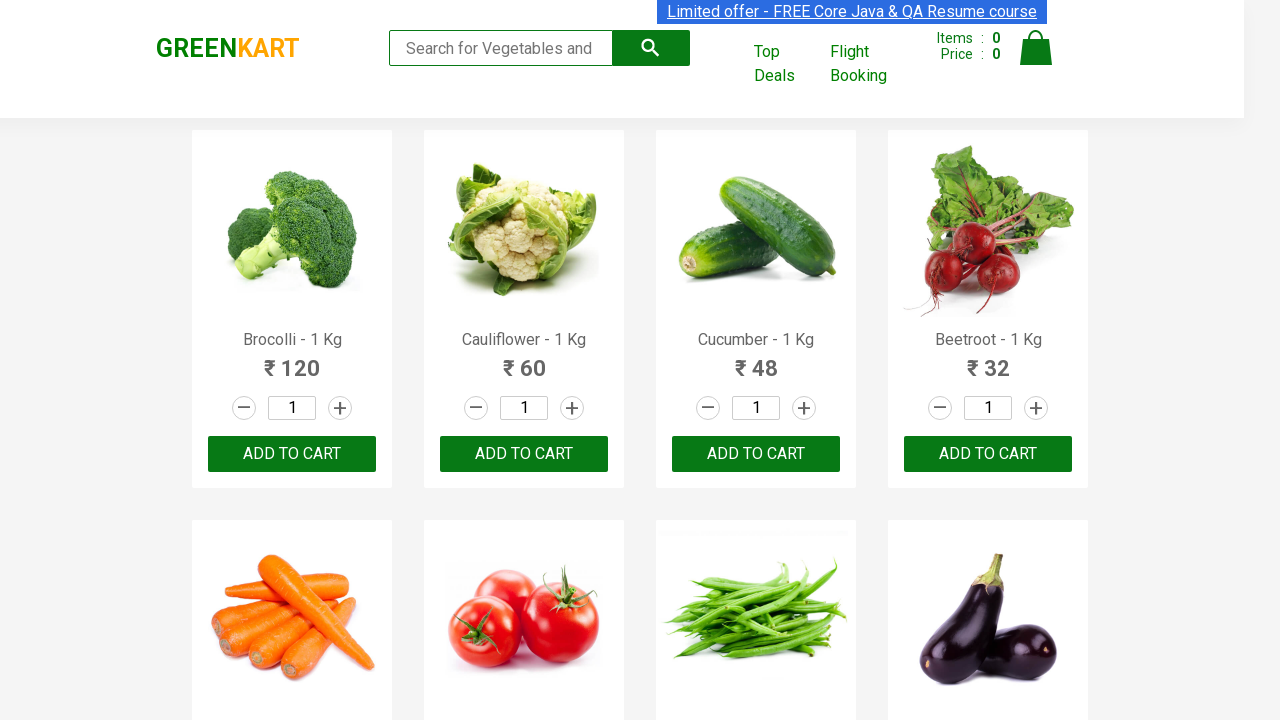

Typed 'ca' in the search input field on .search-keyword
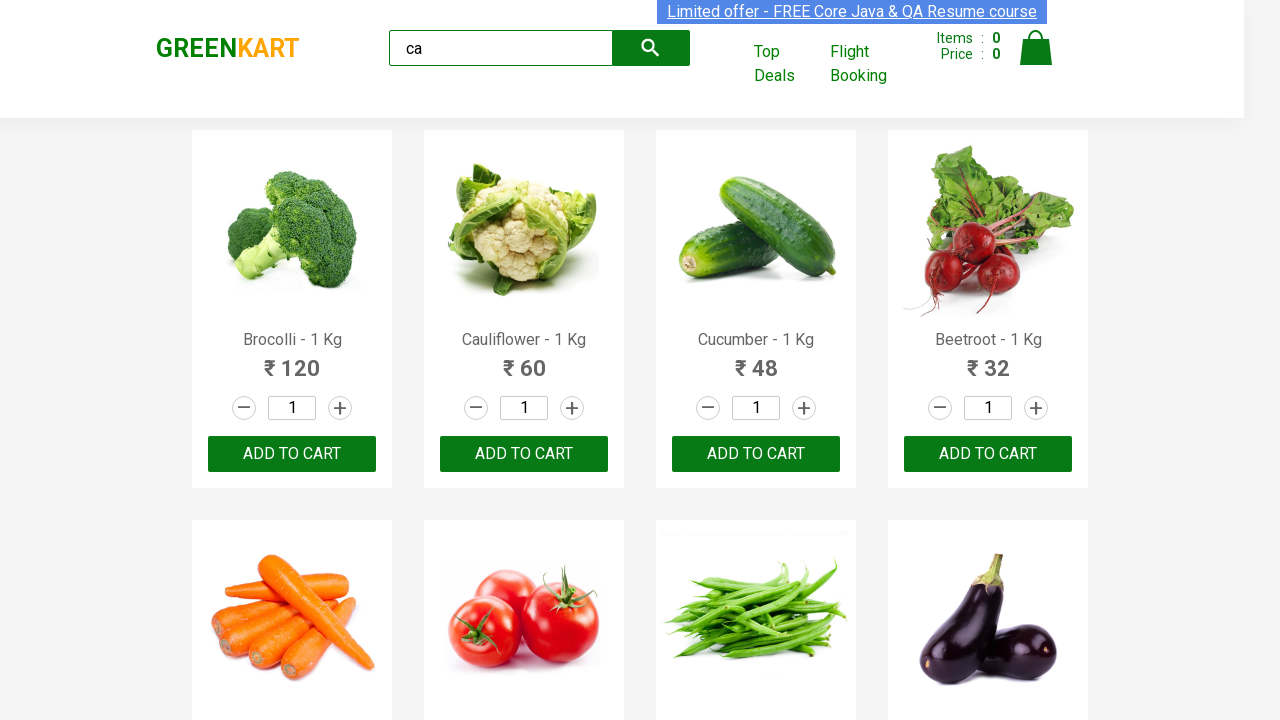

Waited 2 seconds for products to load
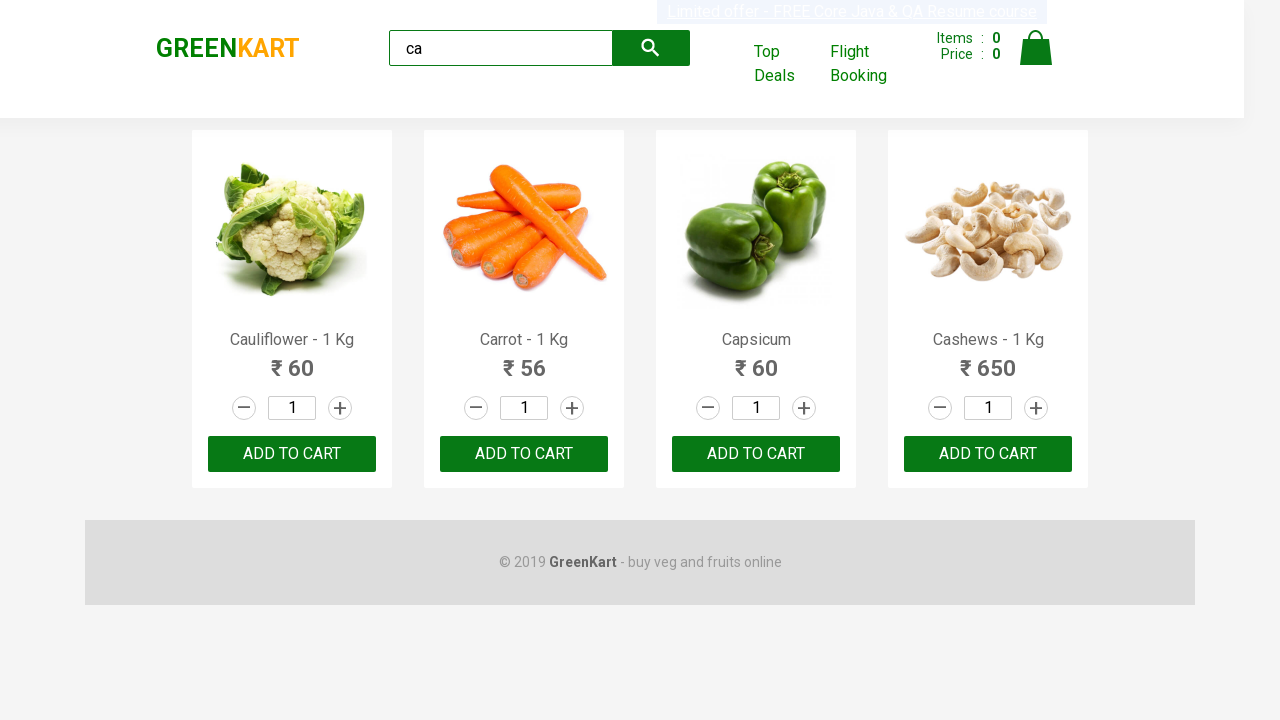

Located all products matching search query
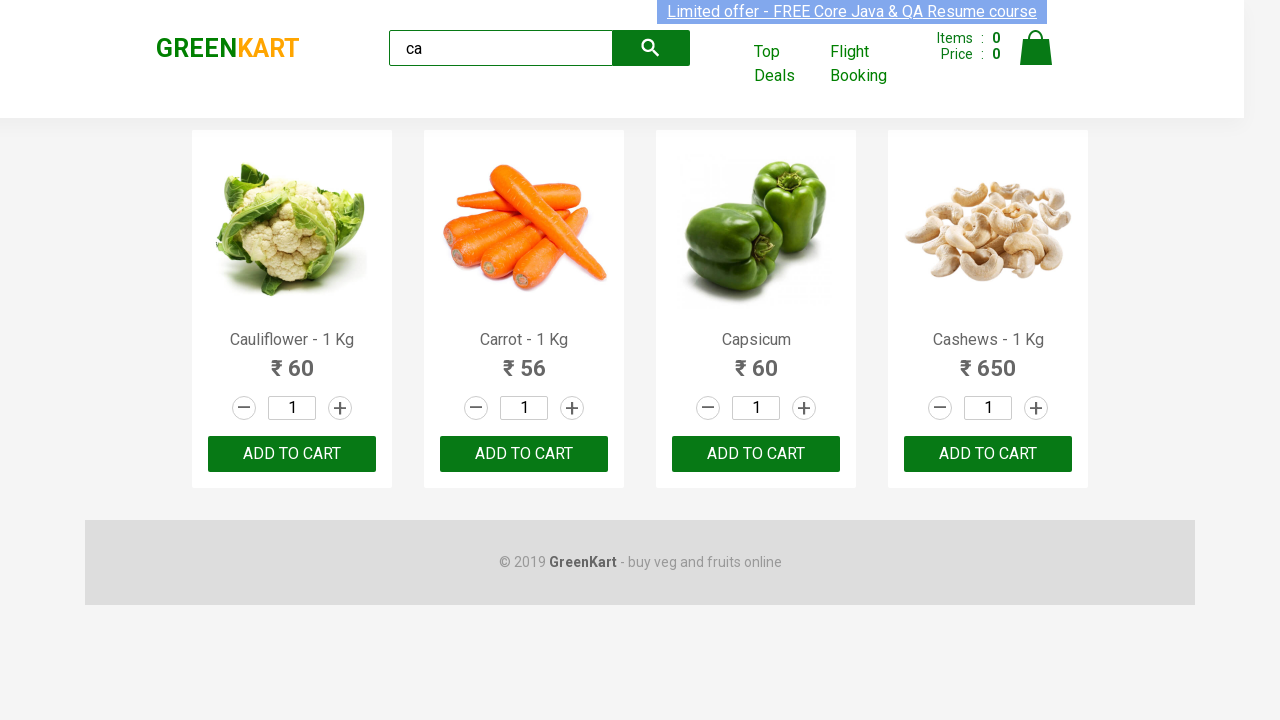

Verified that exactly 4 products are displayed for search query 'ca'
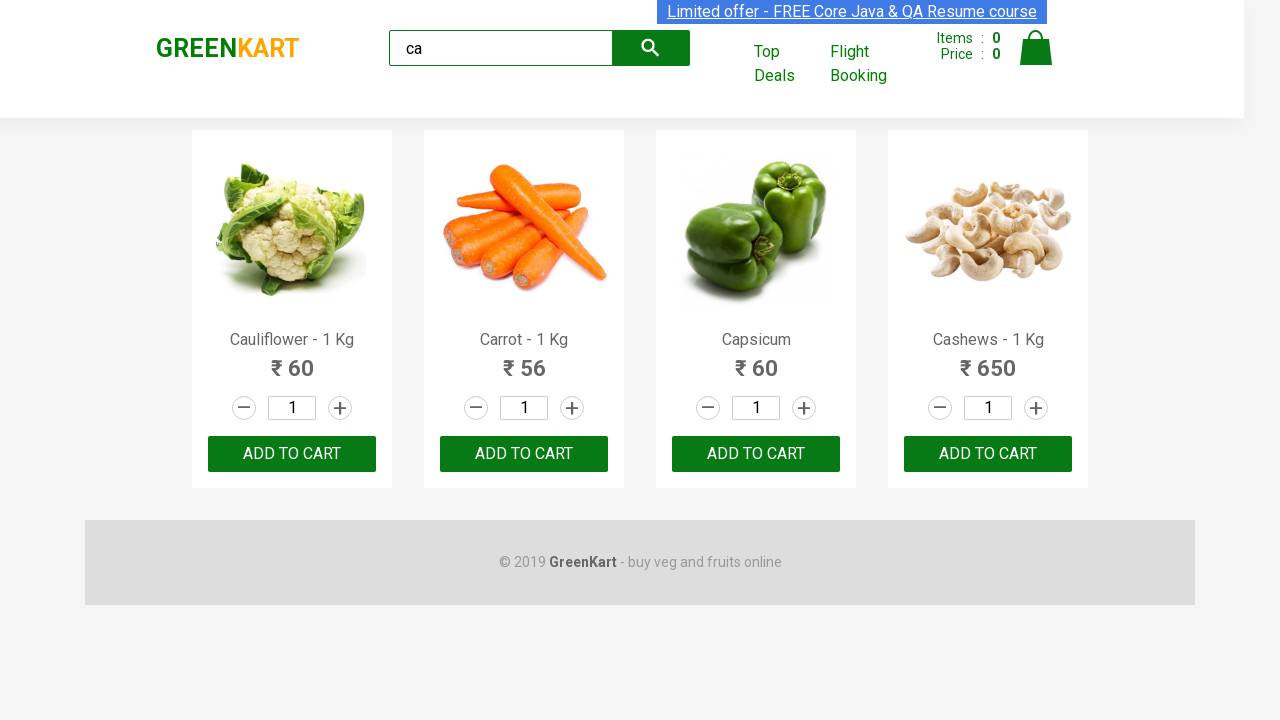

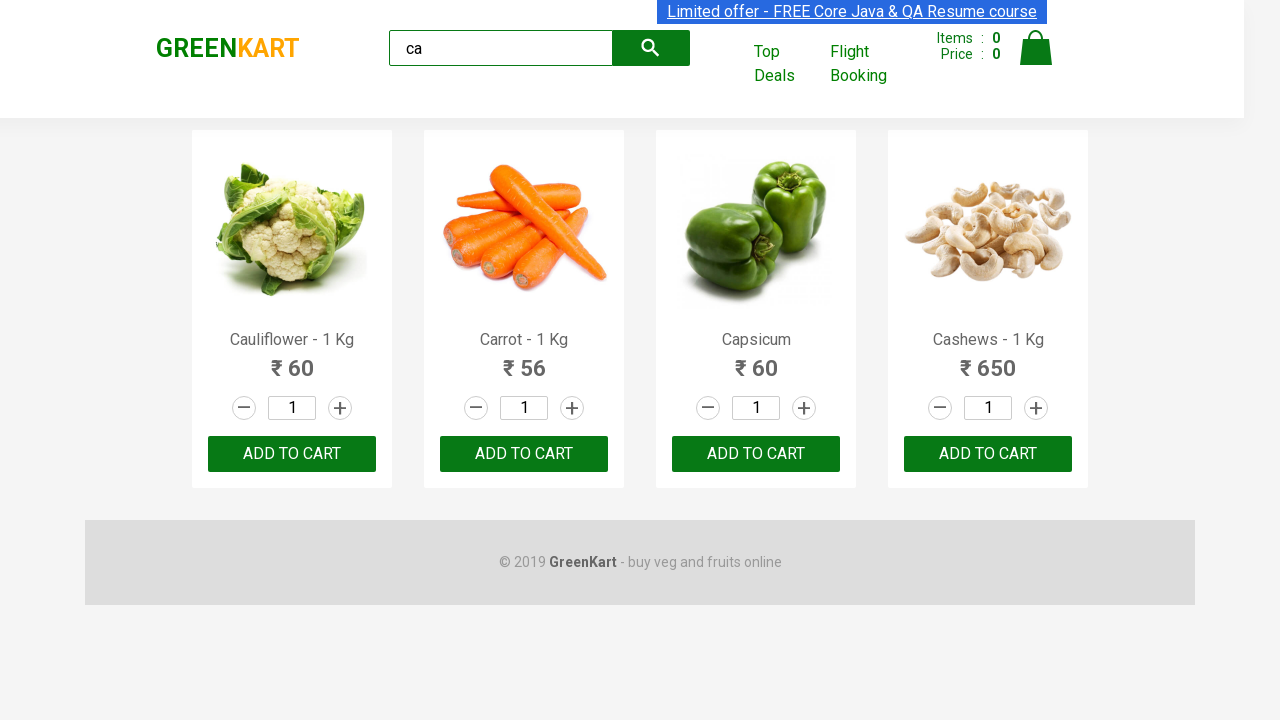